Opens Firefox browser and navigates to a YouTube video page, maximizing the window

Starting URL: https://www.youtube.com/watch?v=Cs3ReVCahuw

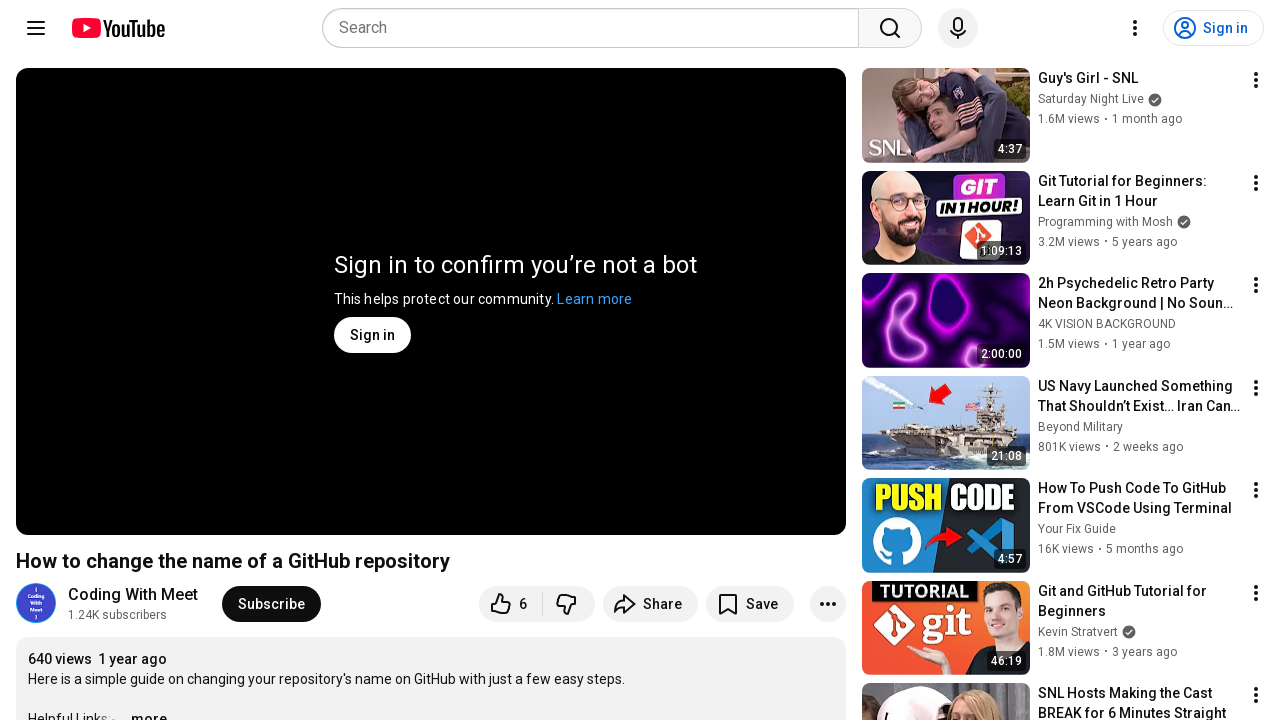

Set viewport size to 1920x1080 to maximize window
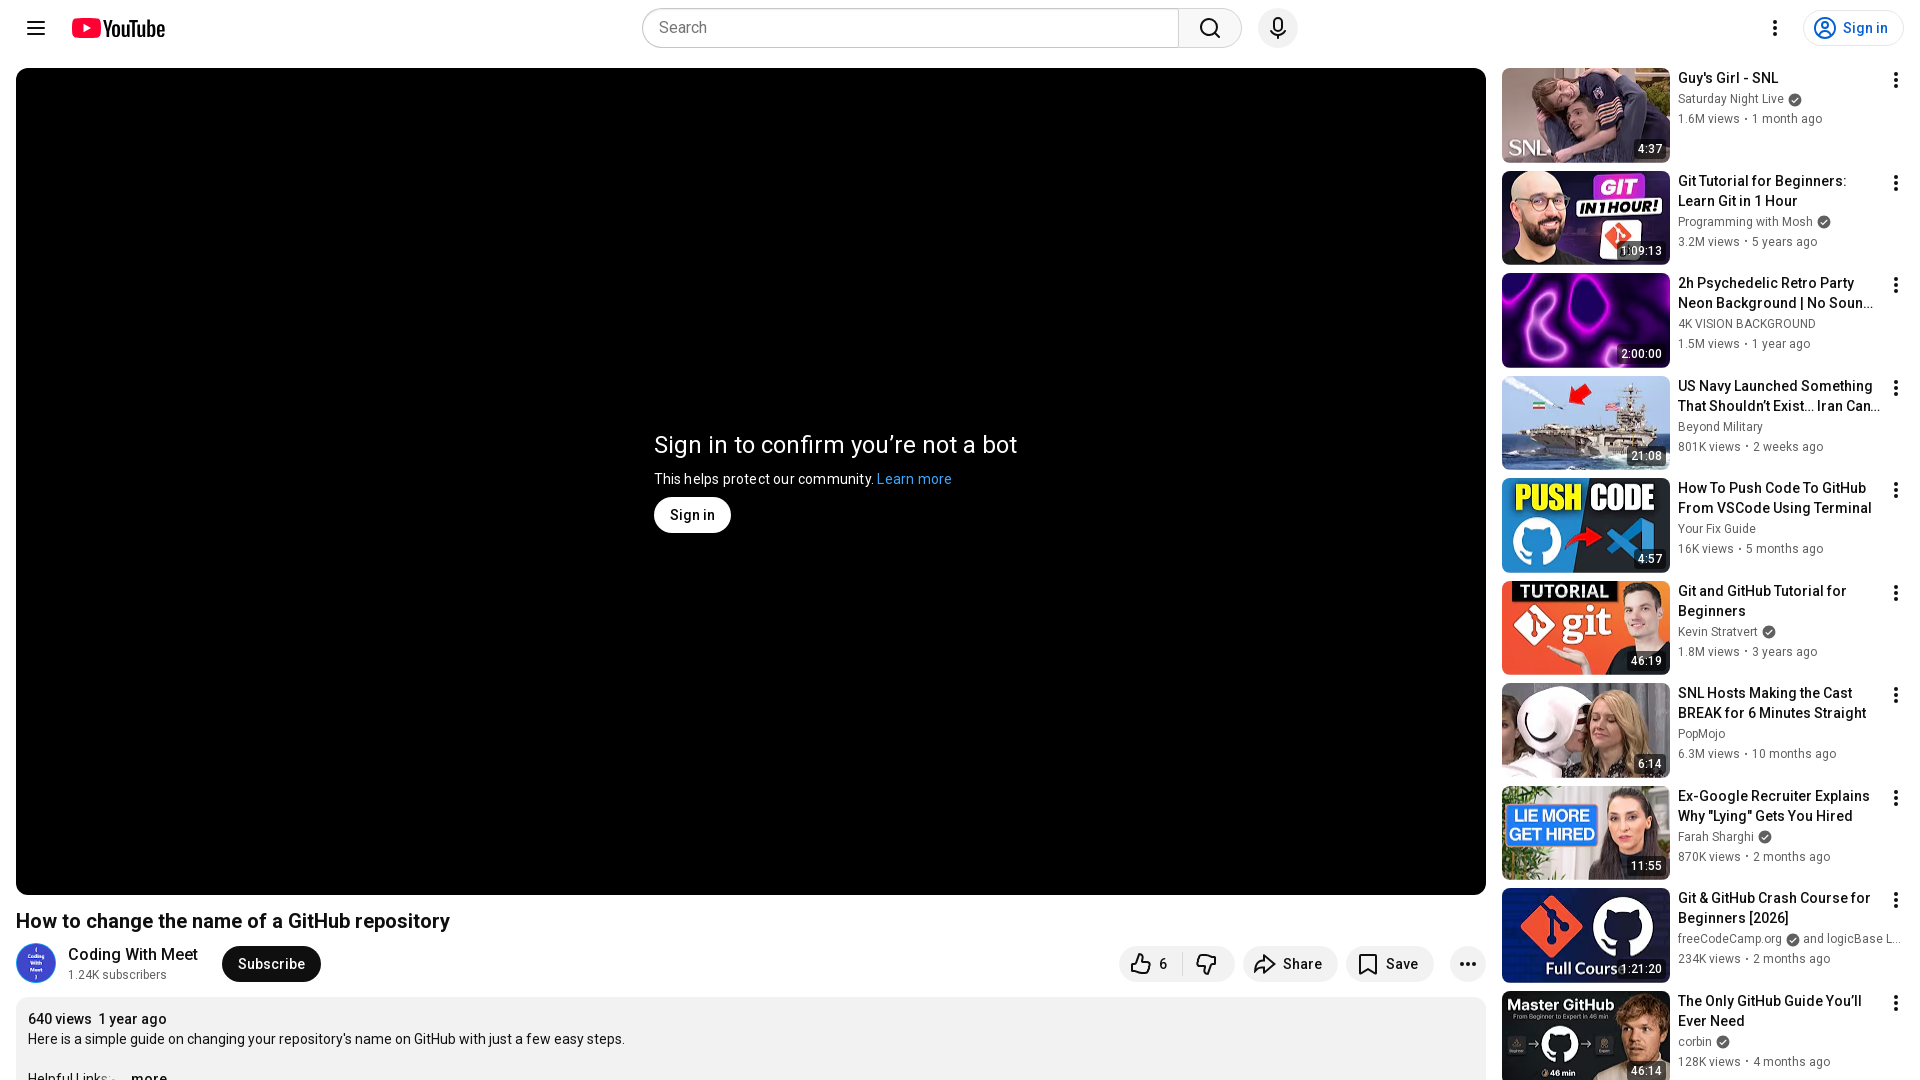

YouTube video page loaded (domcontentloaded)
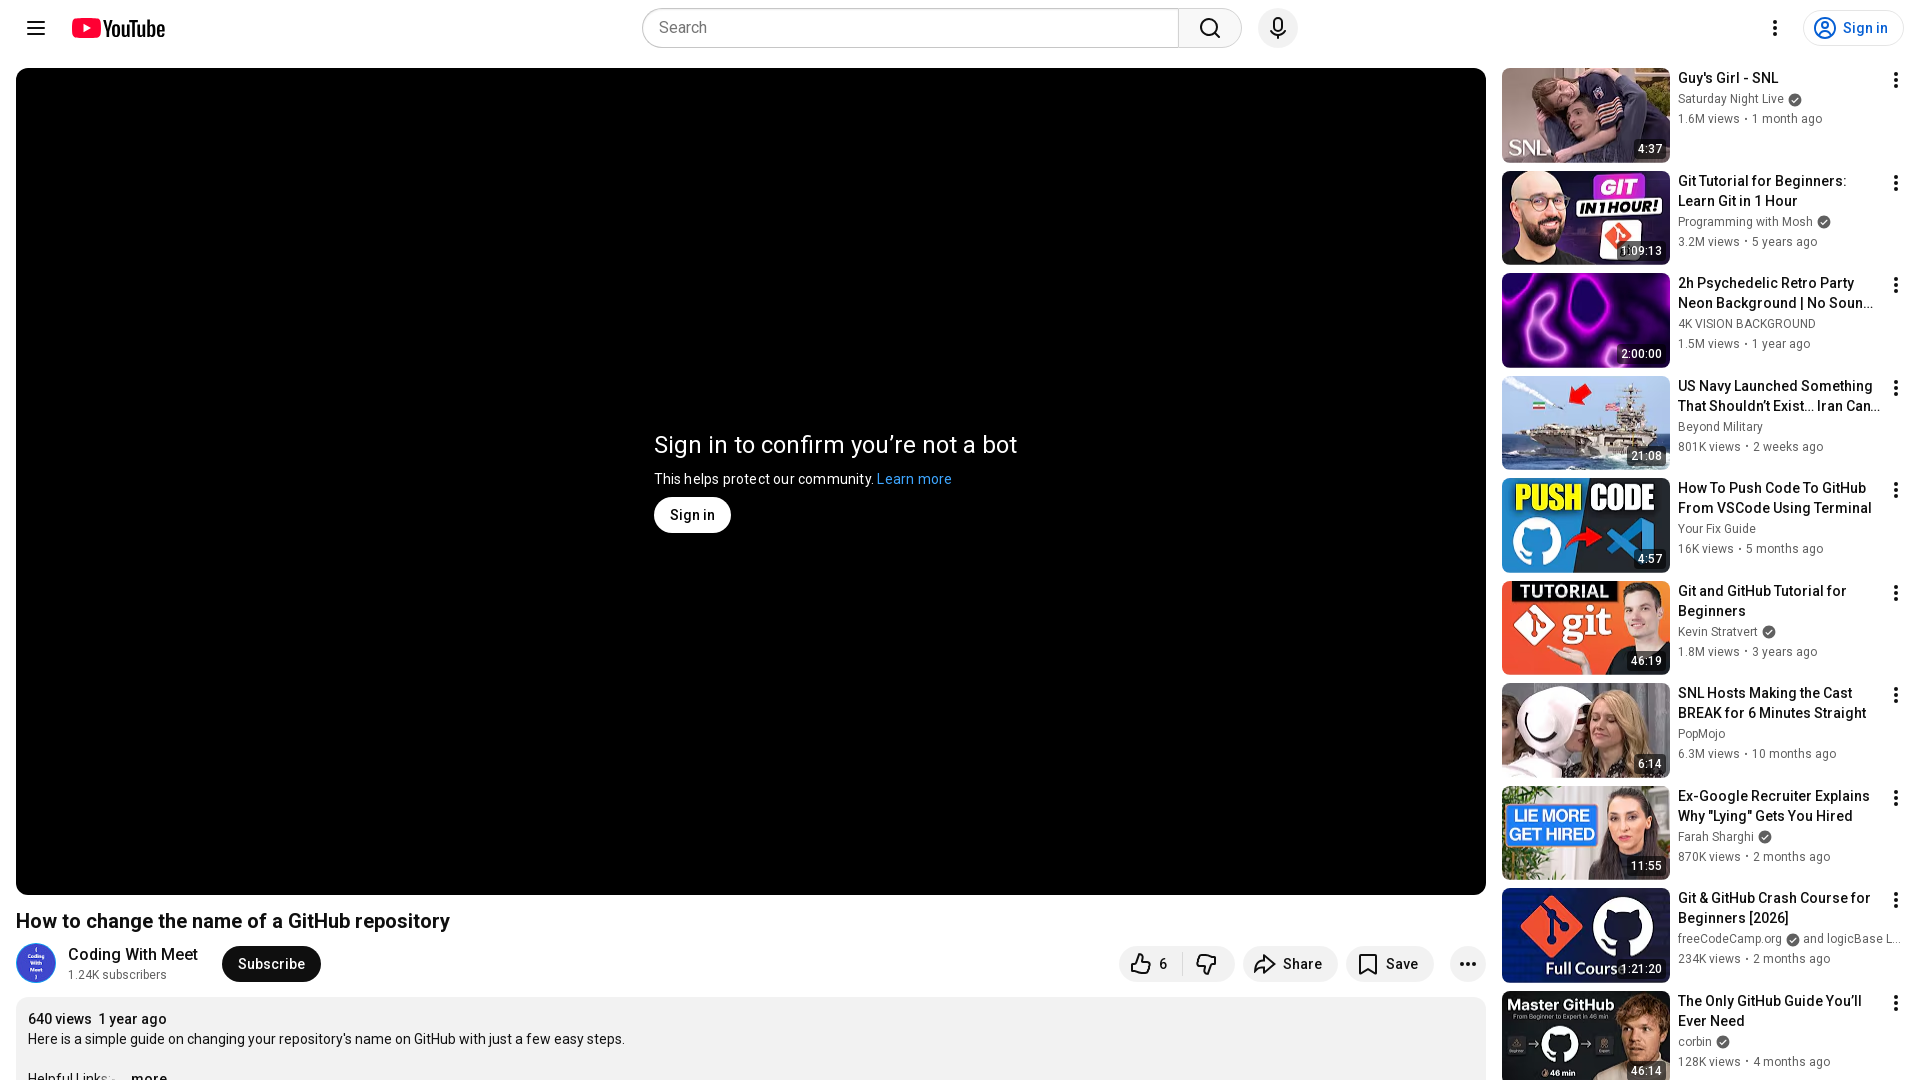

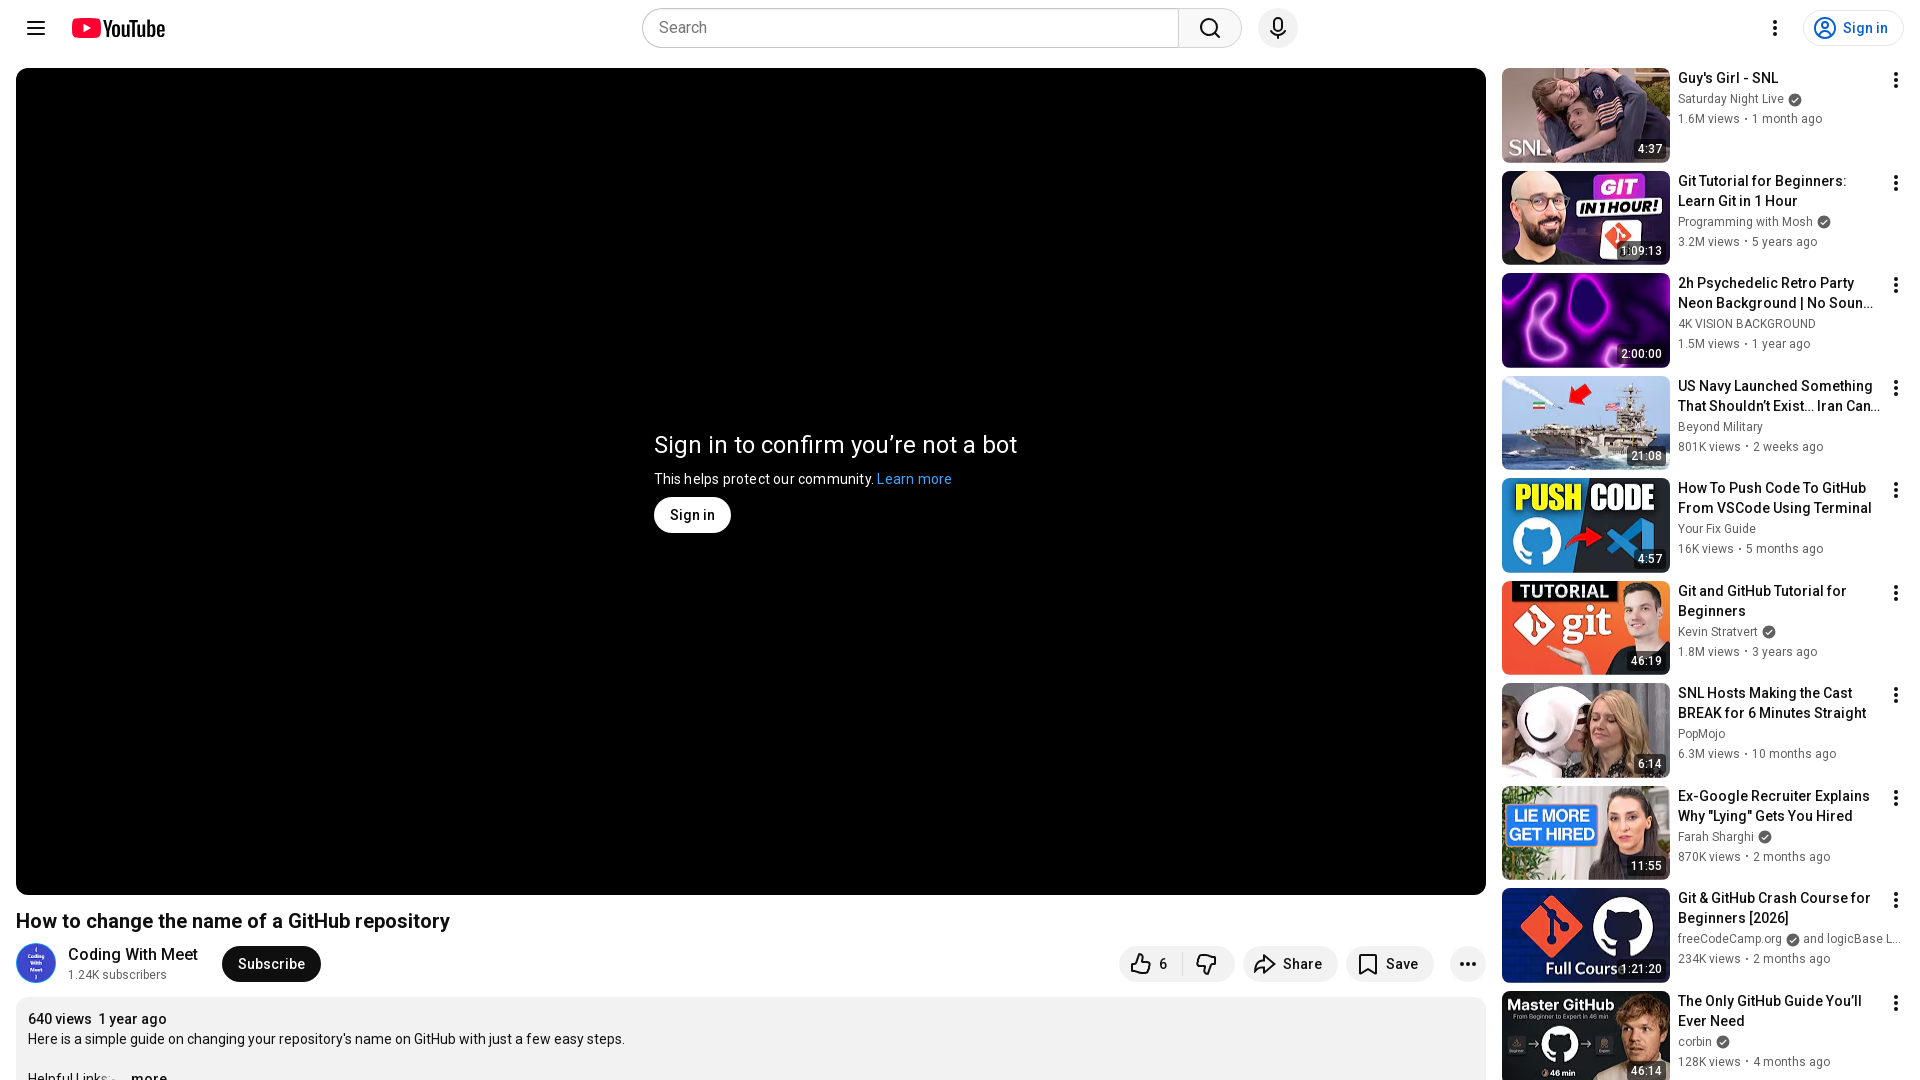